Navigates to testingbot.com and performs an accessibility check on the page using axe-core

Starting URL: https://testingbot.com

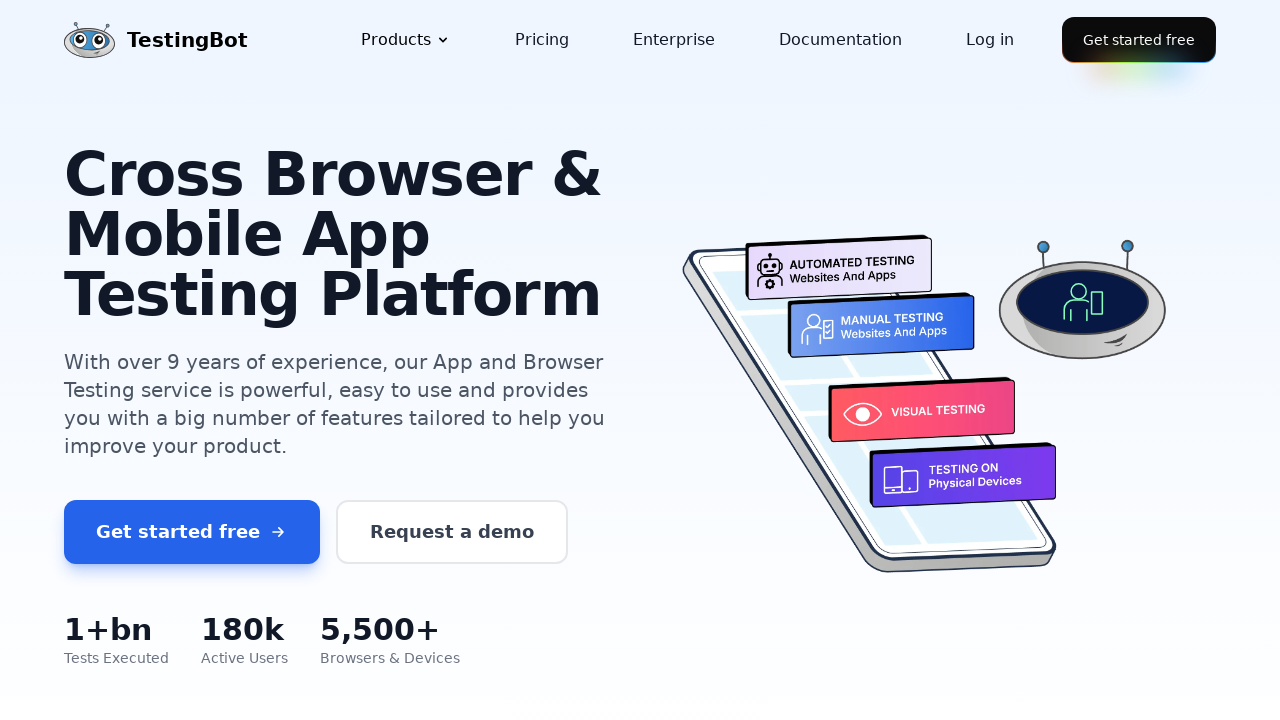

Waited for page to reach domcontentloaded state
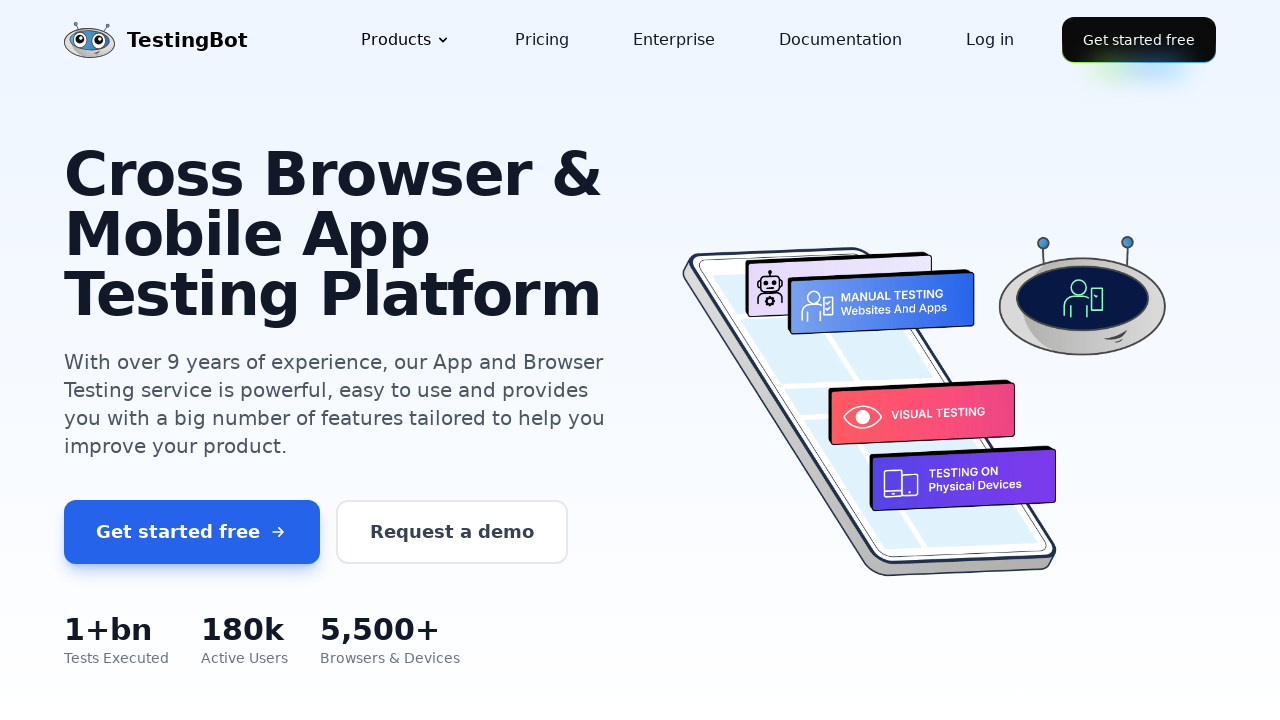

Body element is present on the page
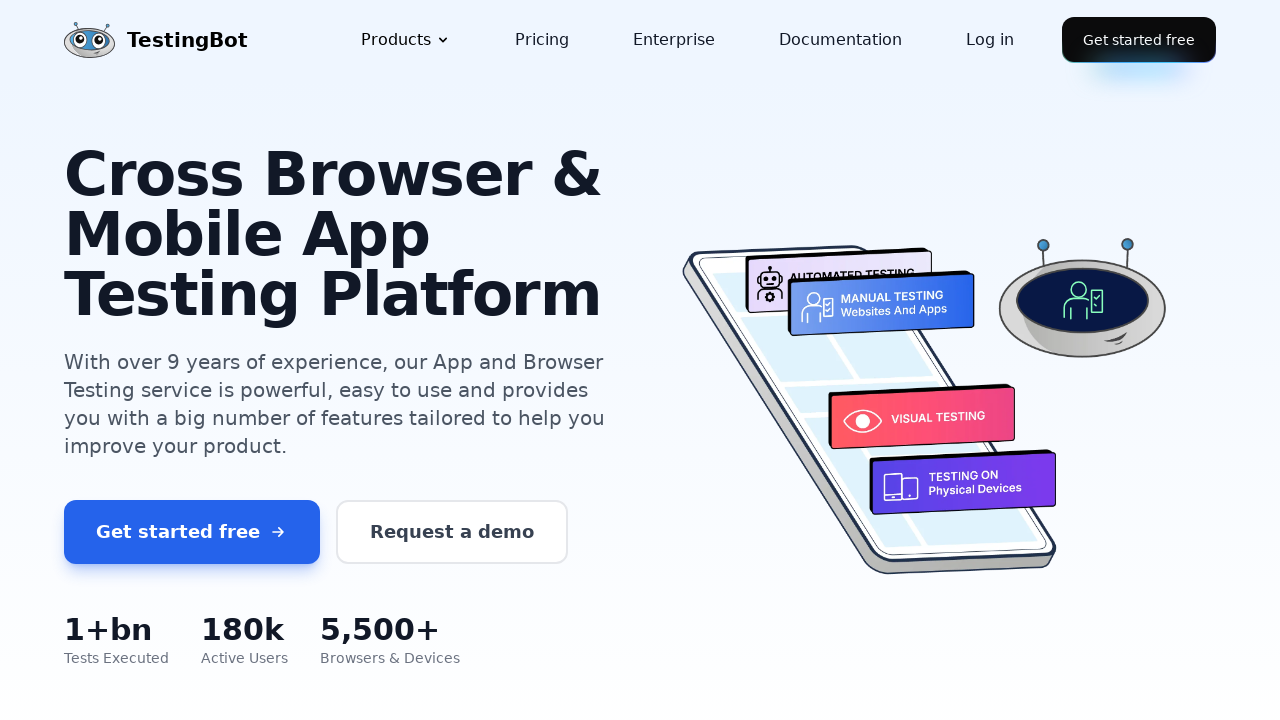

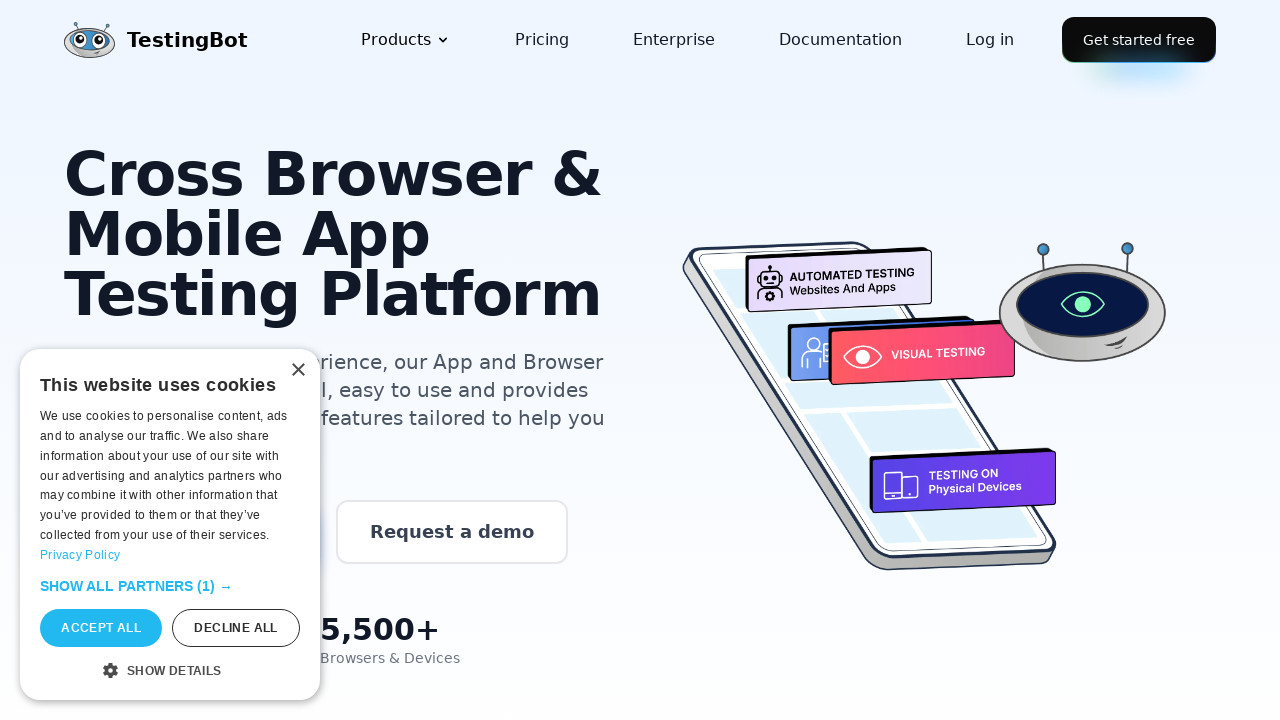